Tests context menu functionality by navigating to the context menu page and performing a right-click action on a designated hot-spot element

Starting URL: https://the-internet.herokuapp.com/

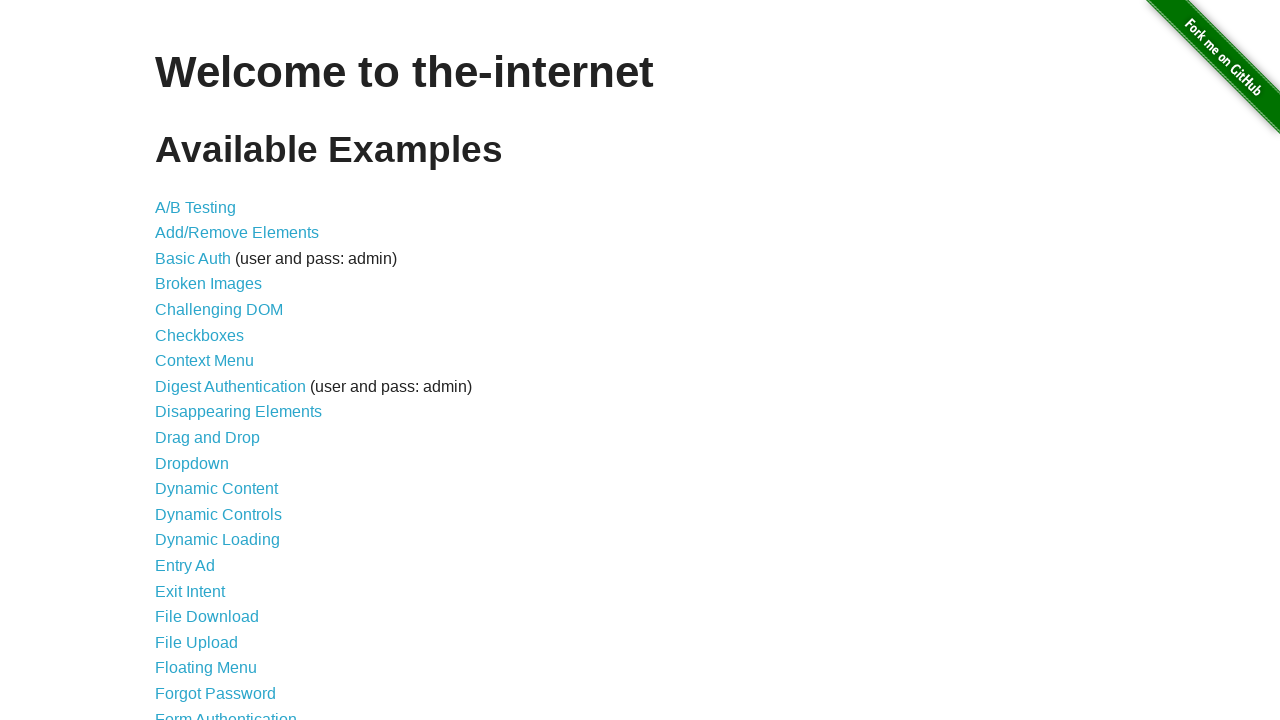

Navigated to the-internet.herokuapp.com homepage
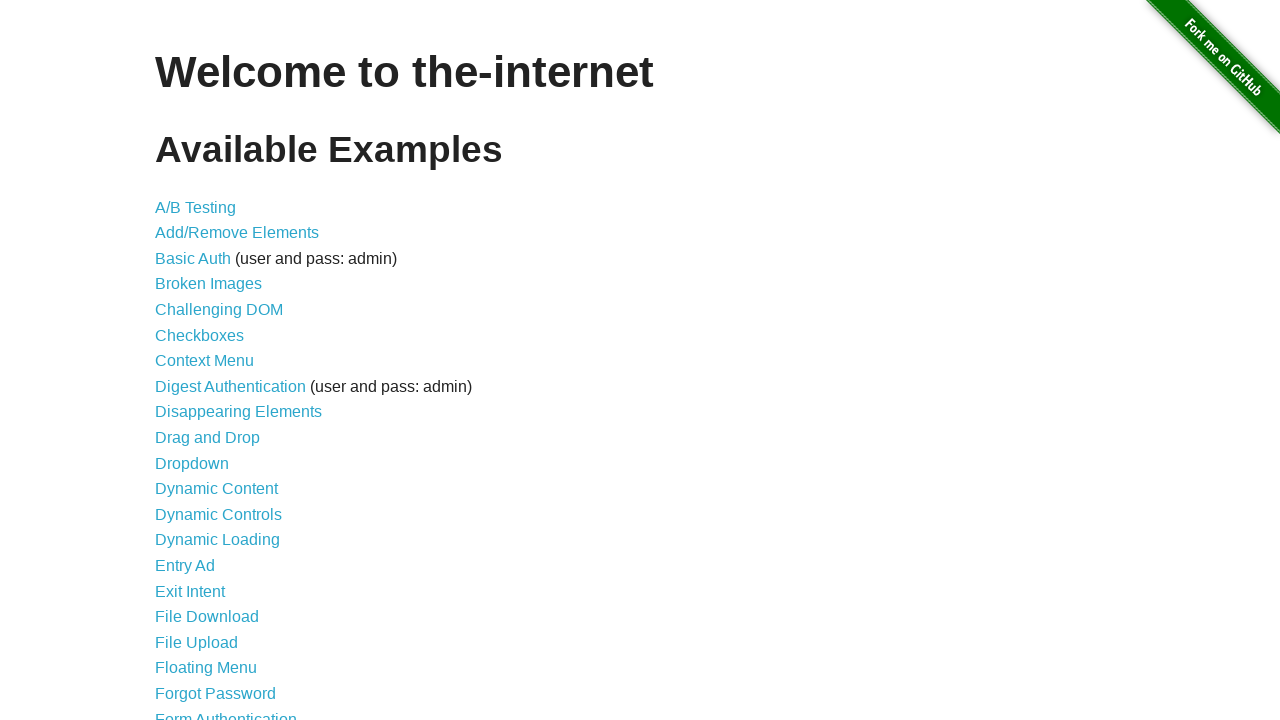

Clicked on Context Menu link at (204, 361) on text=Context Menu
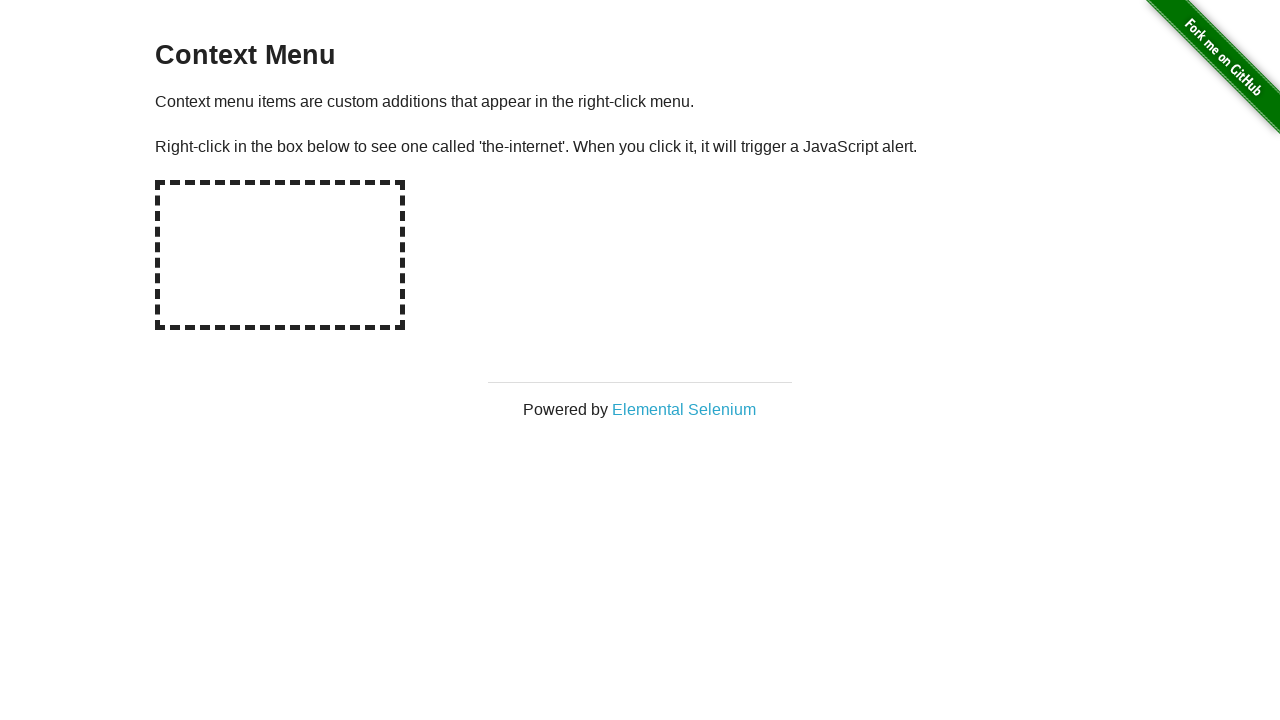

Hot-spot element became visible
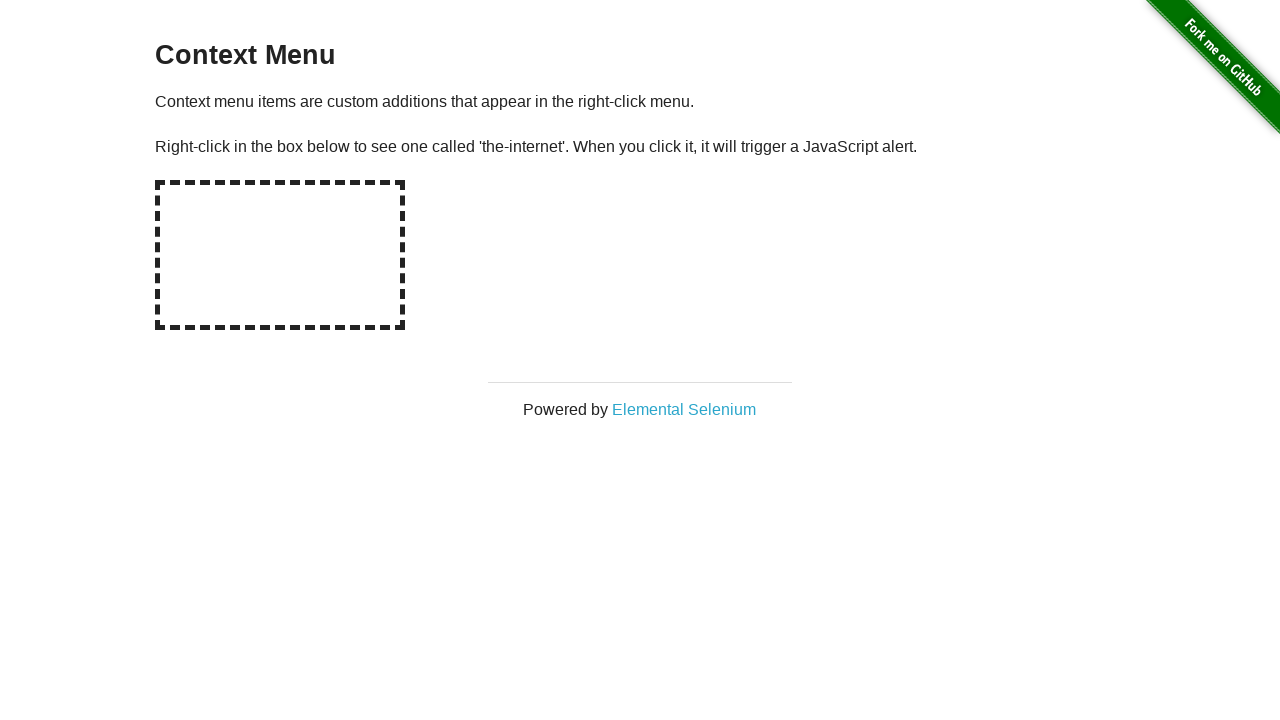

Performed right-click action on hot-spot element at (280, 255) on #hot-spot
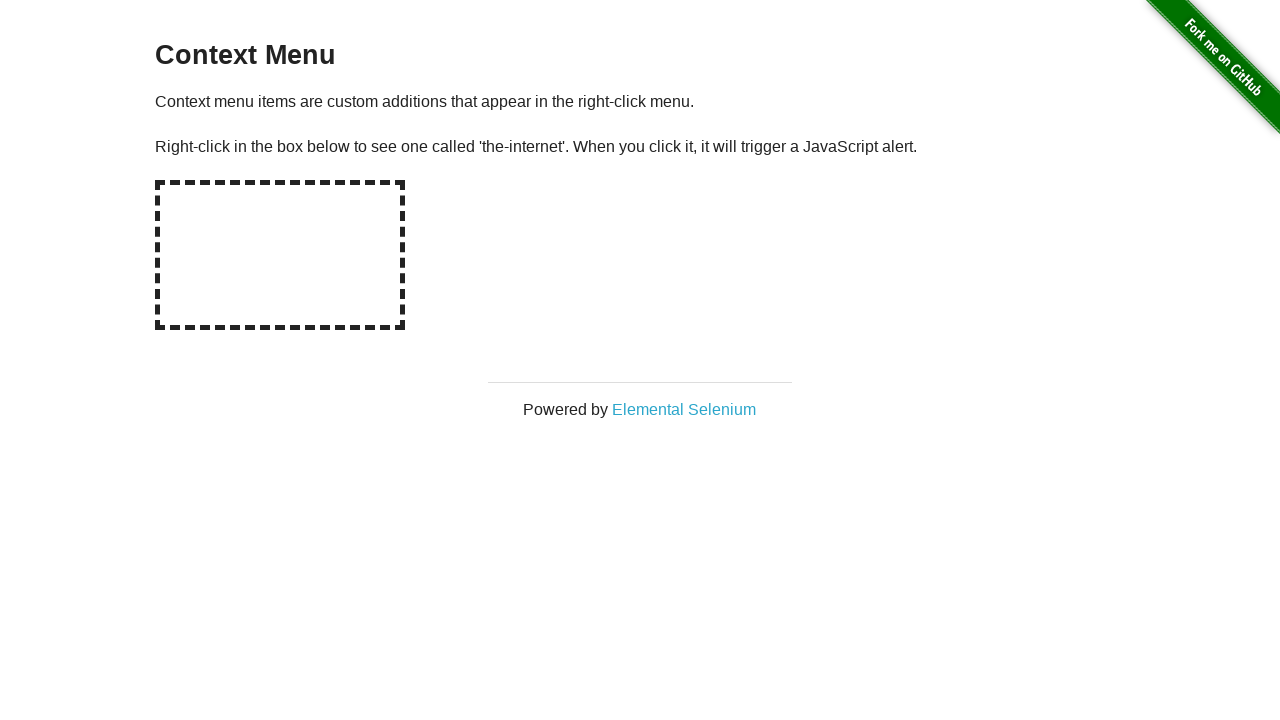

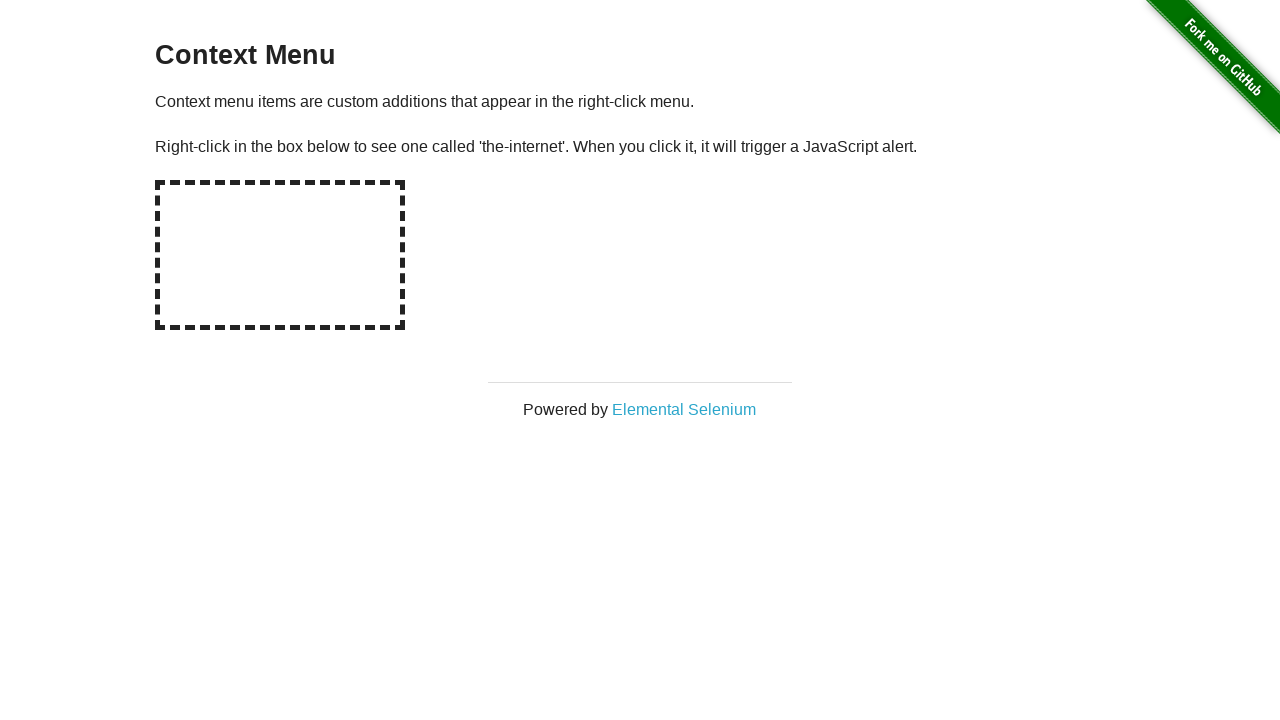